Tests CSS selector functionality by locating a tracking textarea on a courier website, clearing it, entering text, and clearing it again to verify element interaction works correctly.

Starting URL: https://www.firstflight.com.sg/

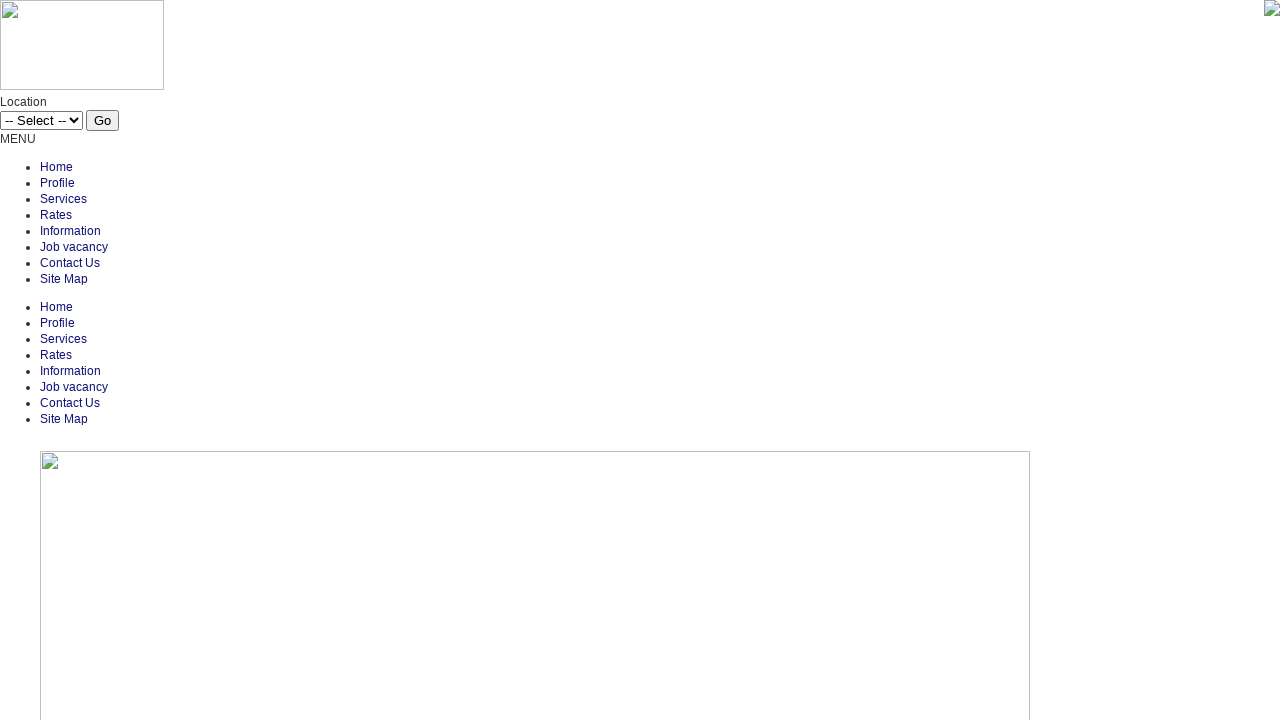

Located tracking textarea using CSS selector [id*='ck_aw']
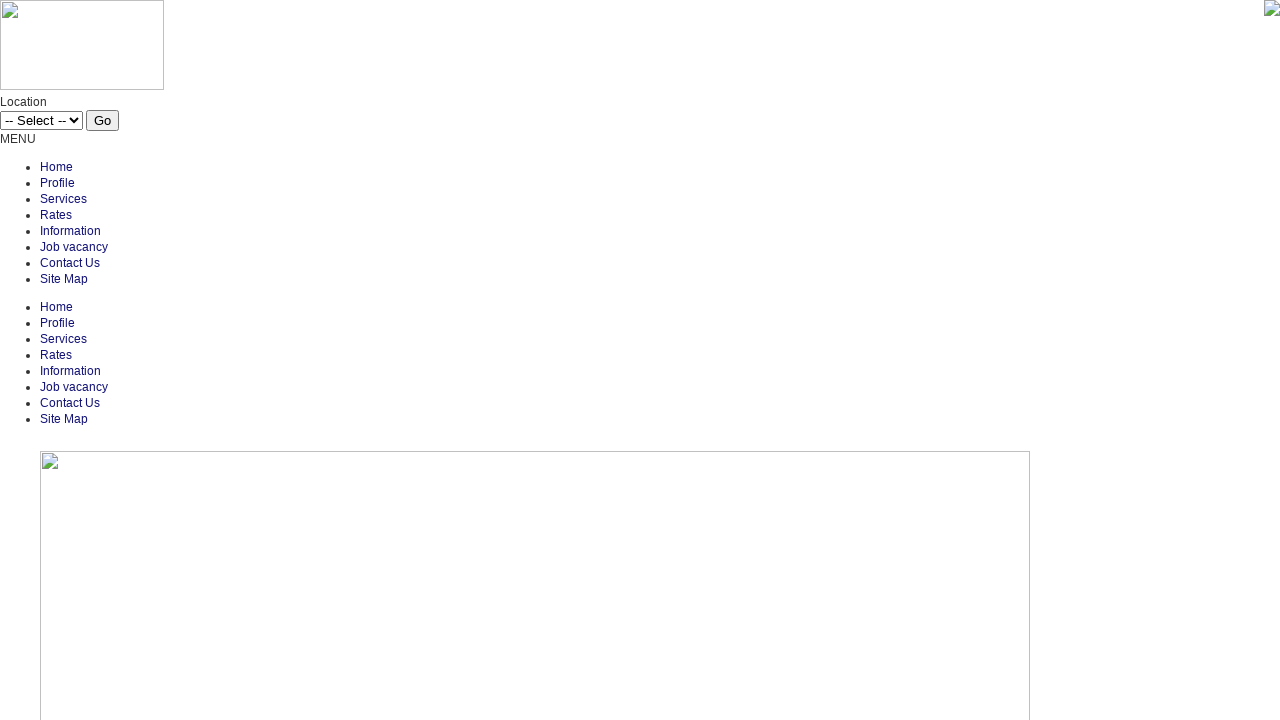

Cleared the tracking textarea on textarea[id*='ck_aw']
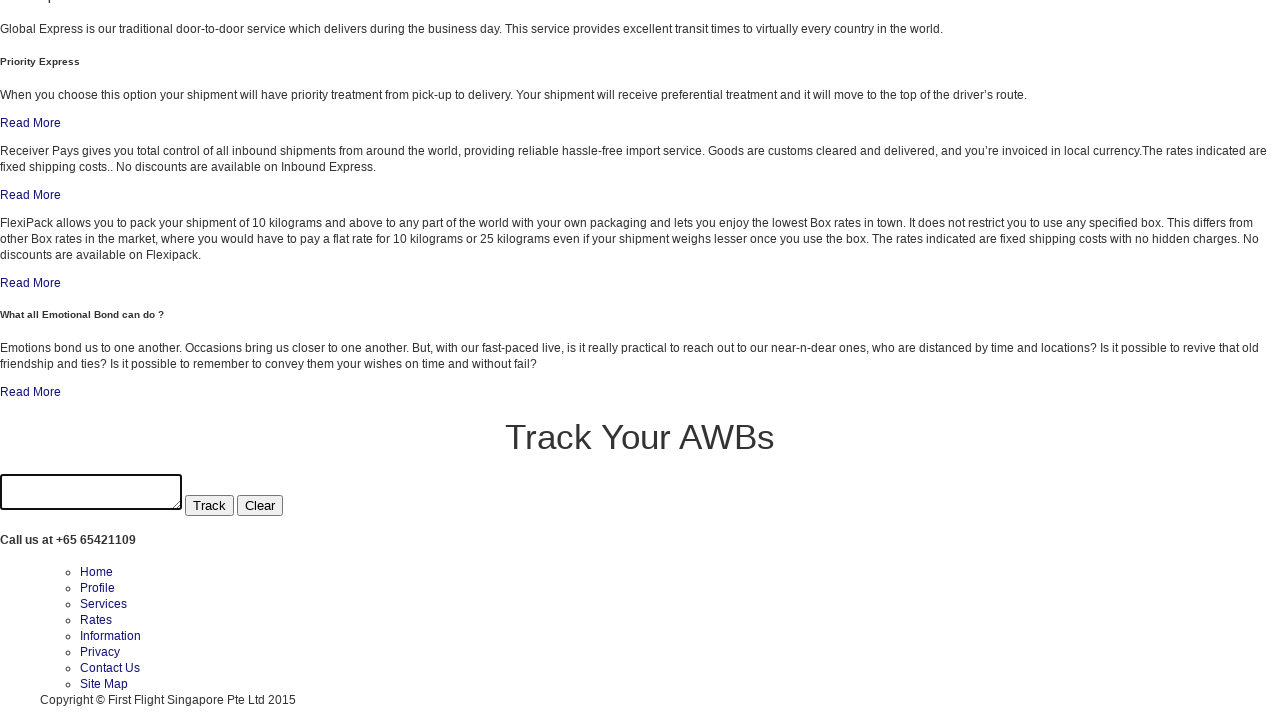

Filled tracking textarea with 'Hello World' on textarea[id*='ck_aw']
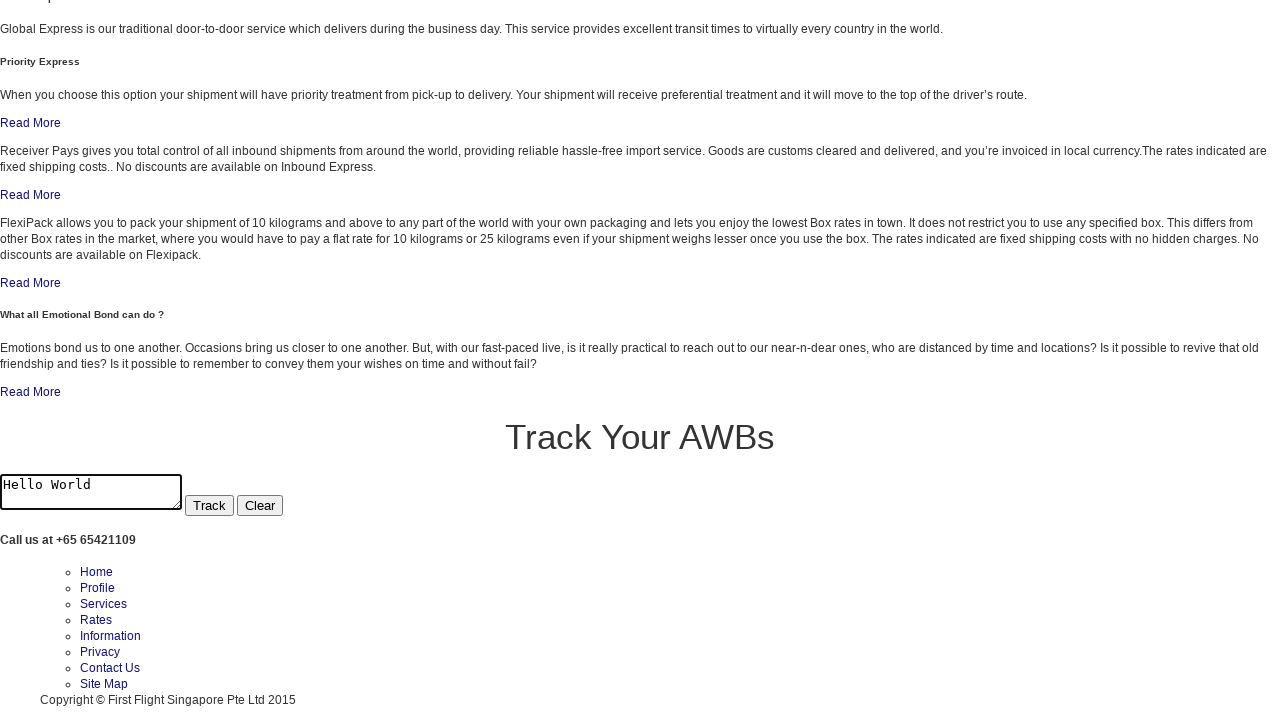

Waited 2000ms for text to be visible
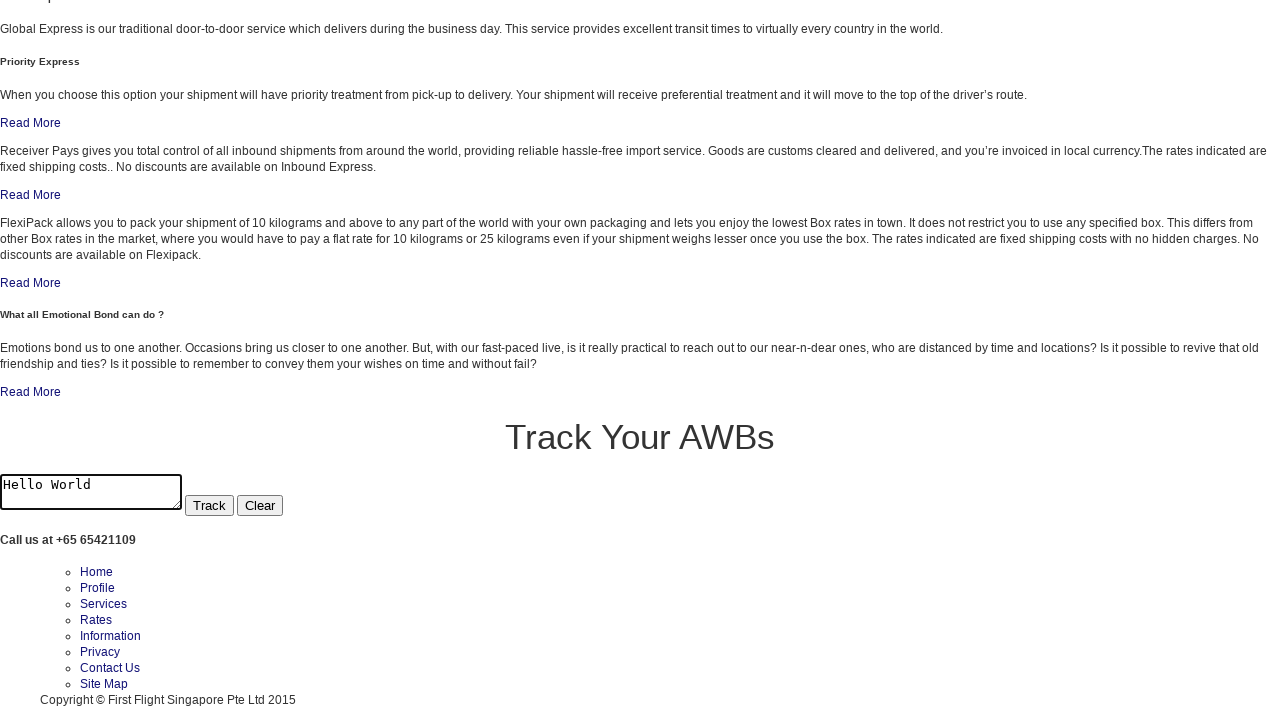

Cleared the tracking textarea again to verify element interaction on textarea[id*='ck_aw']
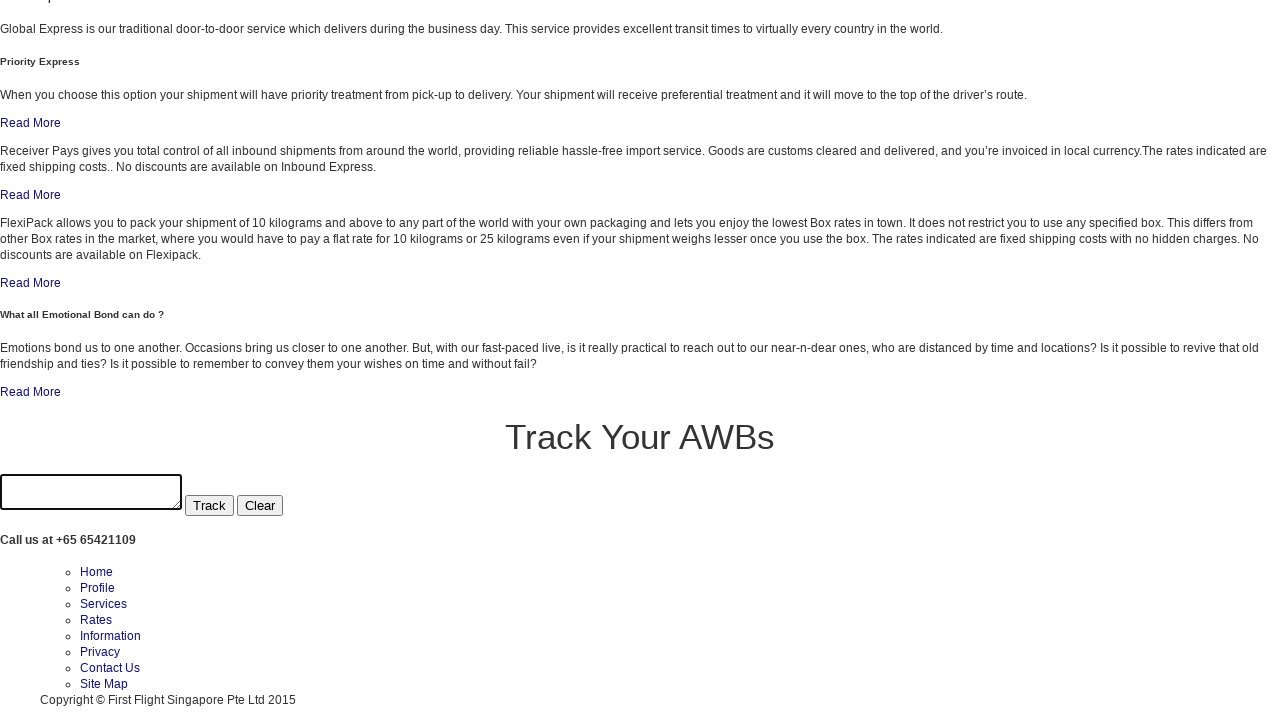

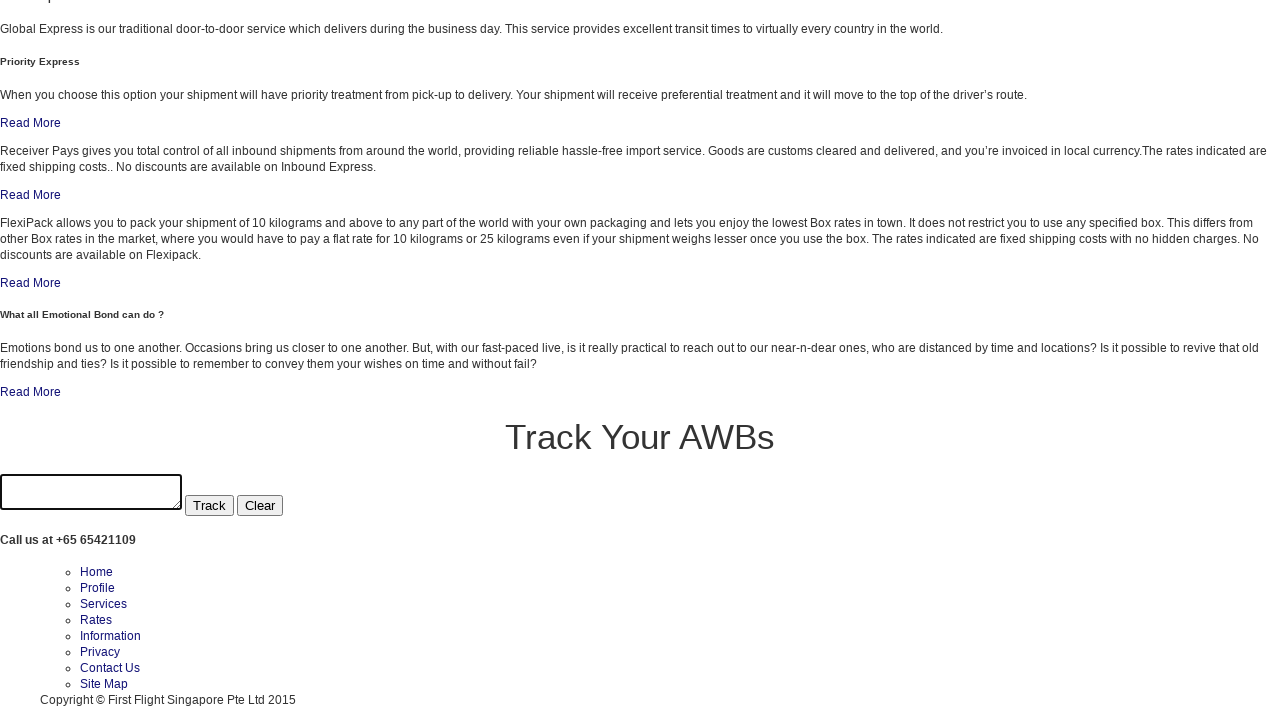